Tests a simple web form by entering text into a text box and clicking the submit button, then verifying a message appears.

Starting URL: https://www.selenium.dev/selenium/web/web-form.html

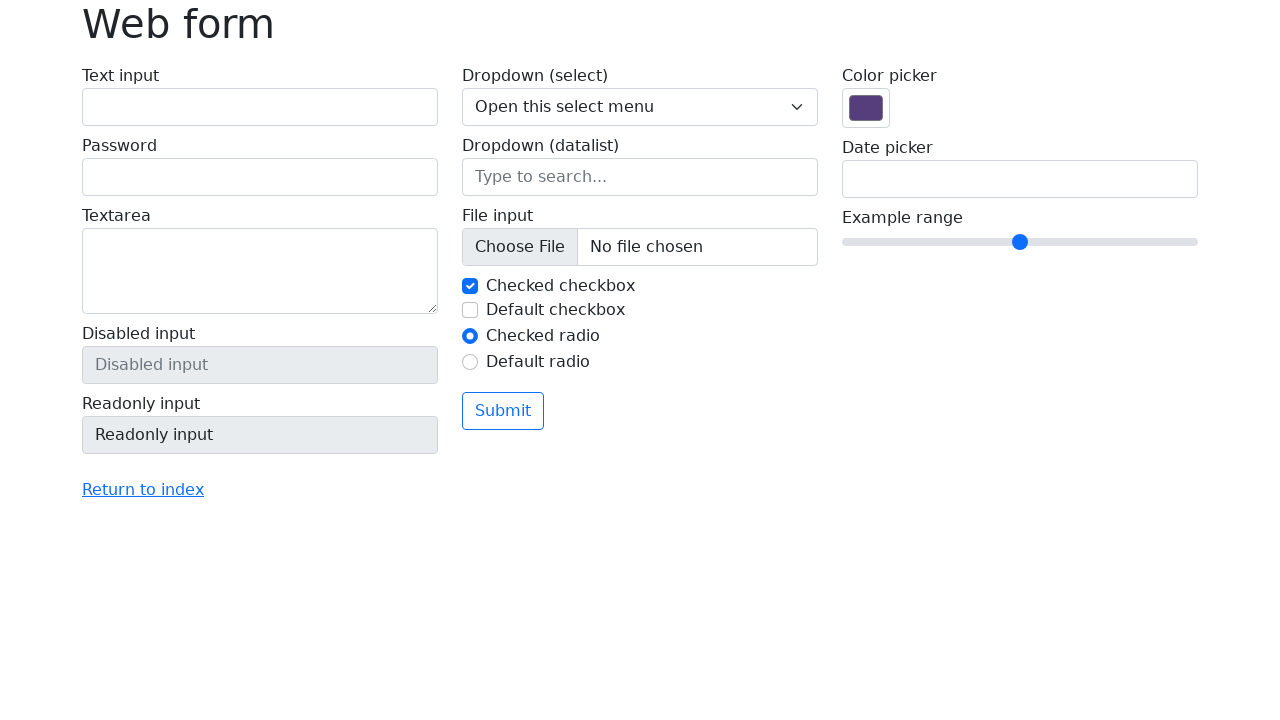

Filled text box with 'Selenium' on input[name='my-text']
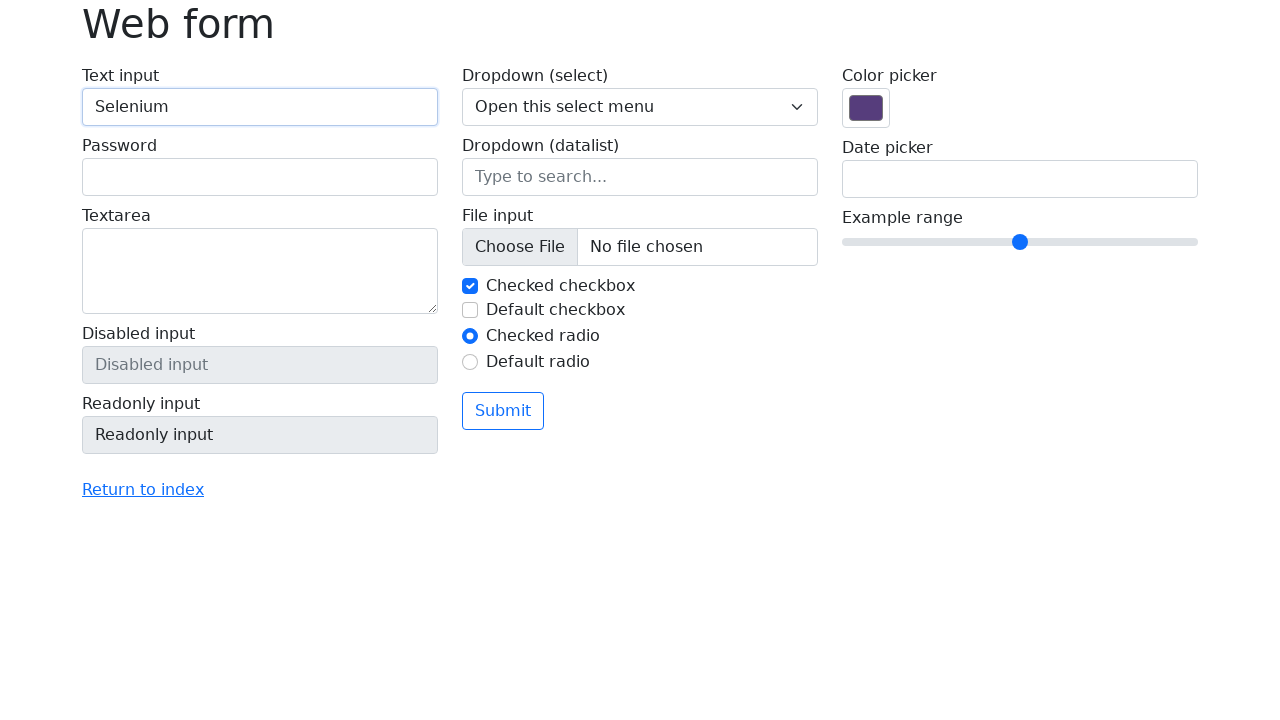

Clicked the submit button at (503, 411) on button
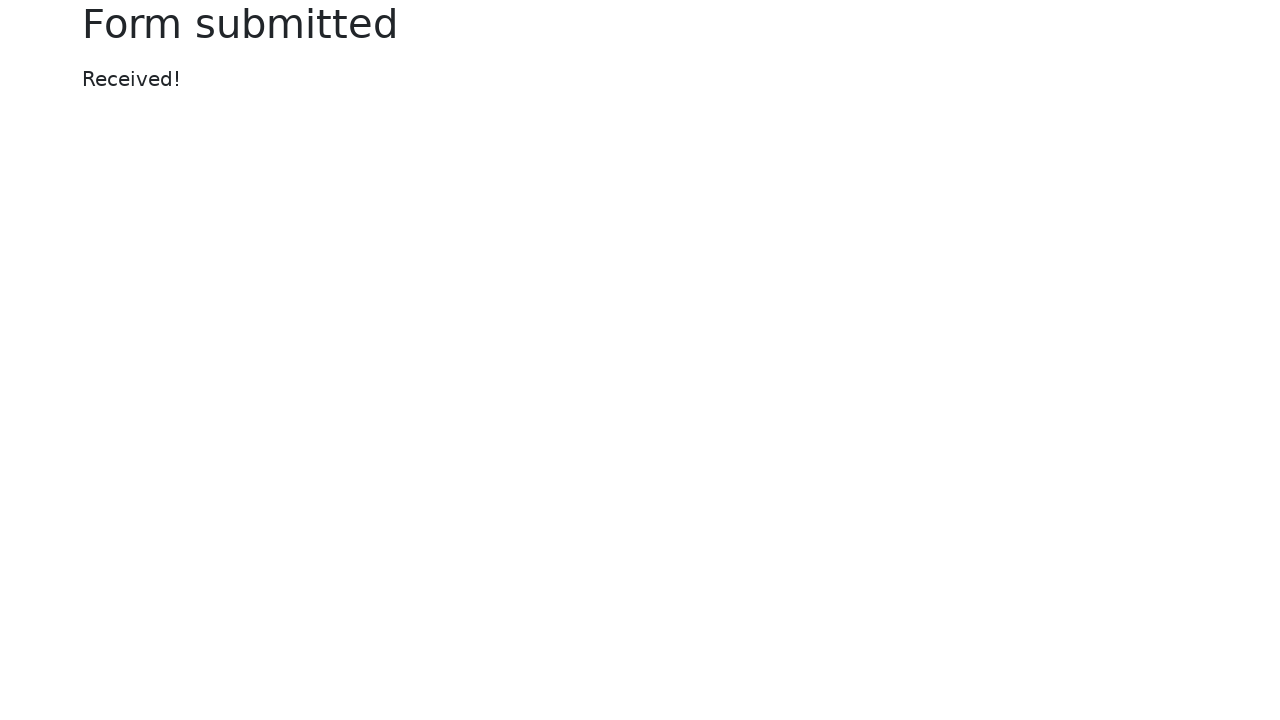

Success message appeared on the page
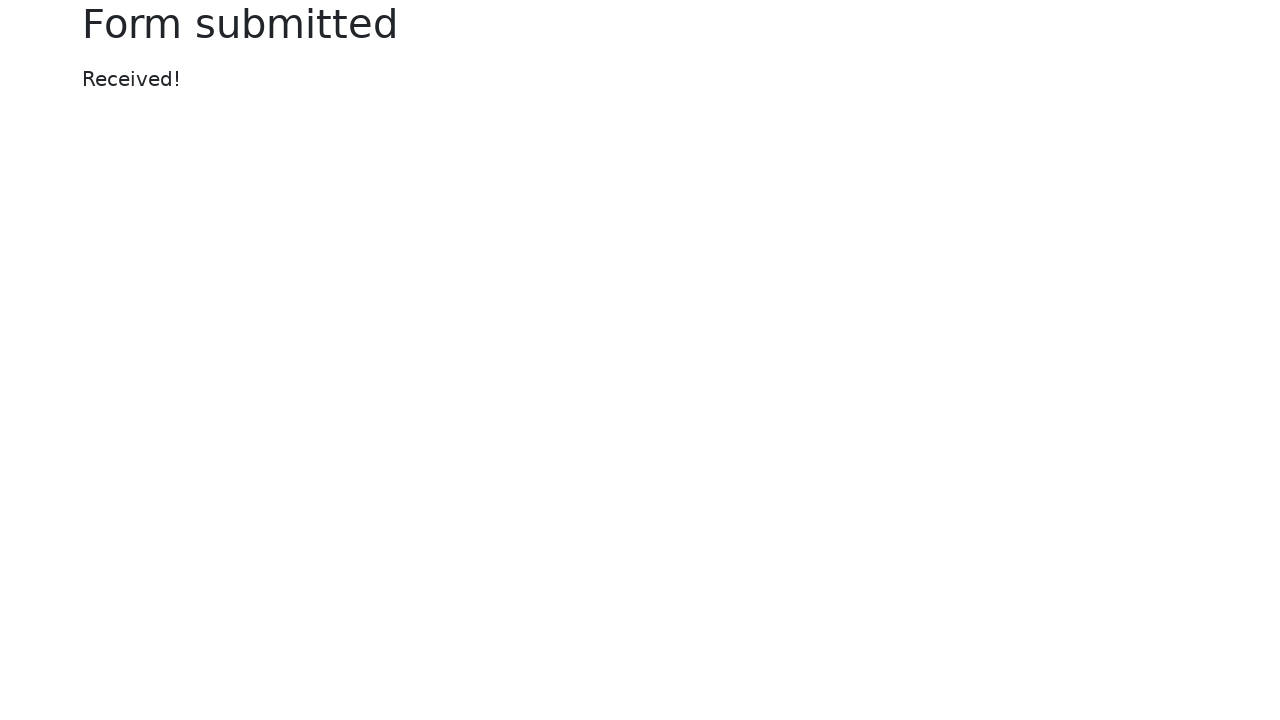

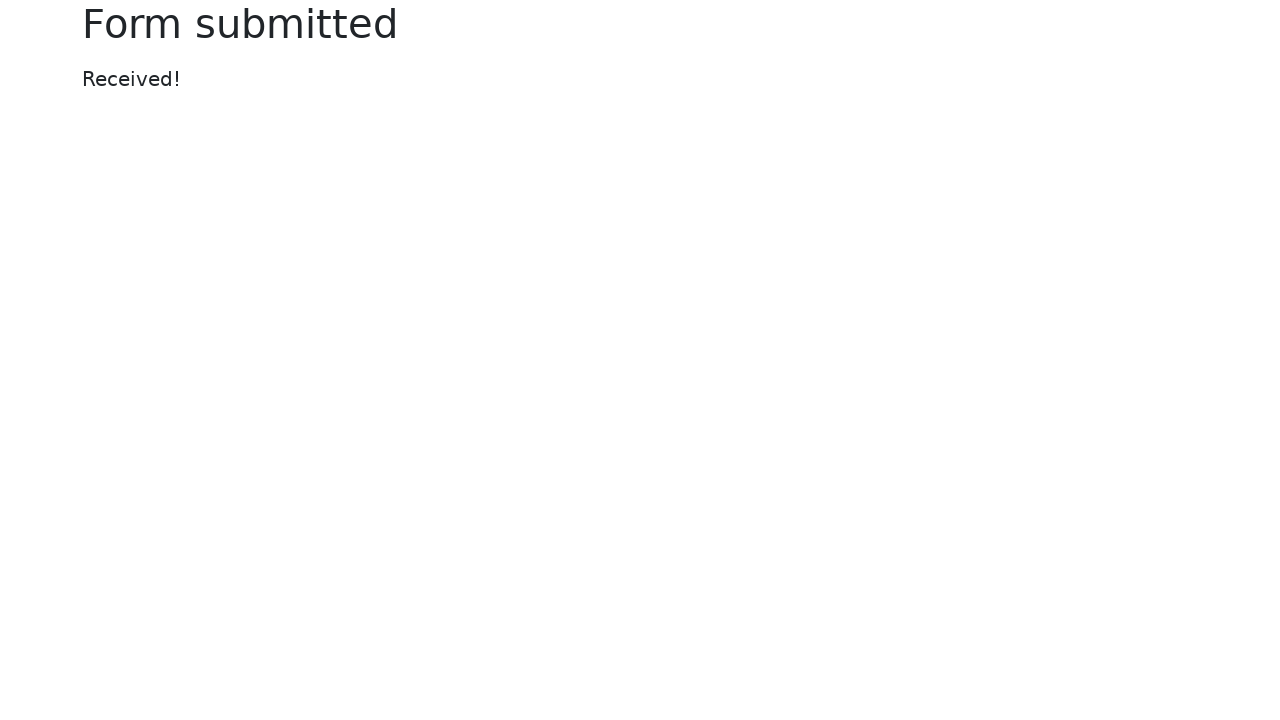